Tests confirm dialog by clicking confirm button and accepting it

Starting URL: https://demoqa.com/alerts

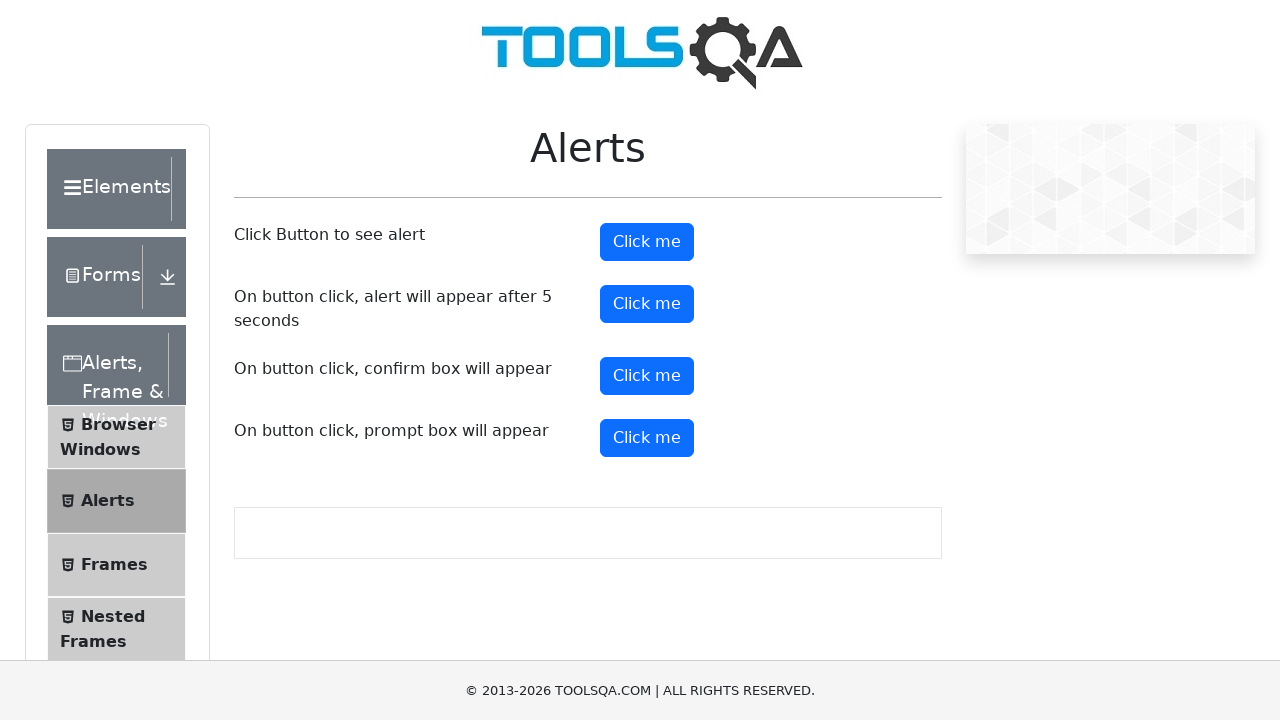

Set up dialog handler to accept confirmation dialogs
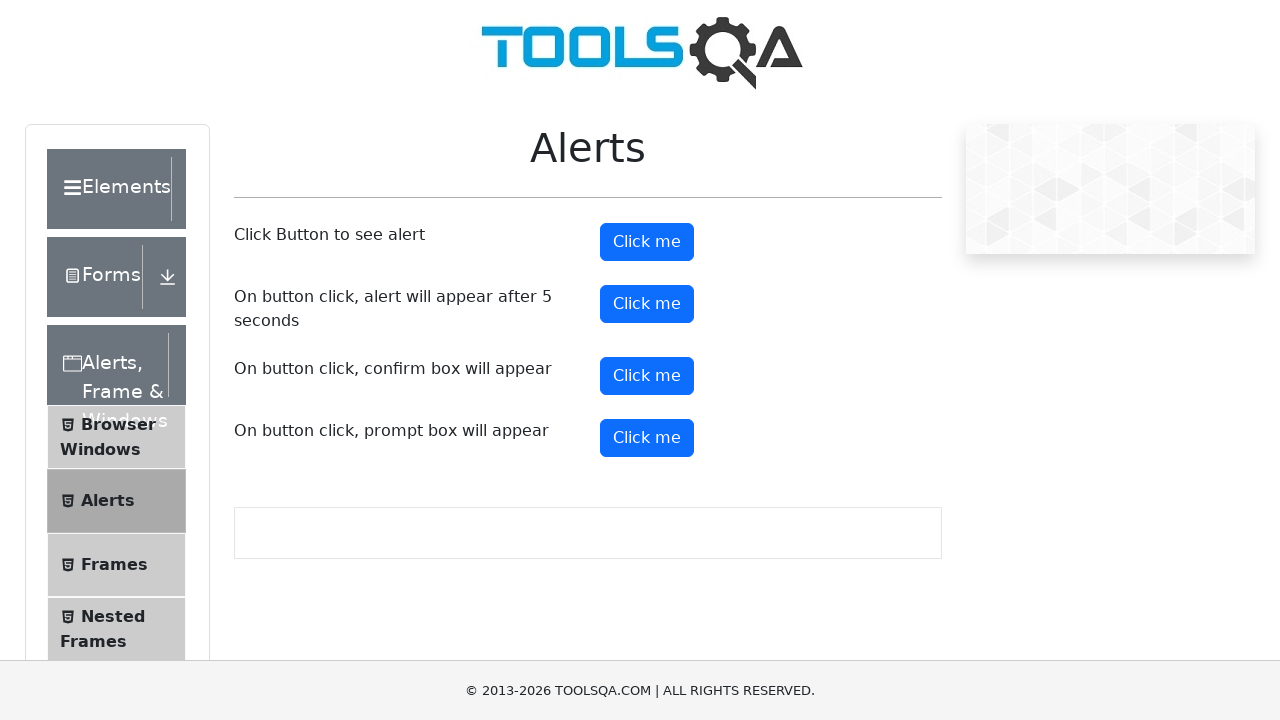

Clicked confirm button to trigger confirmation dialog at (647, 376) on #confirmButton
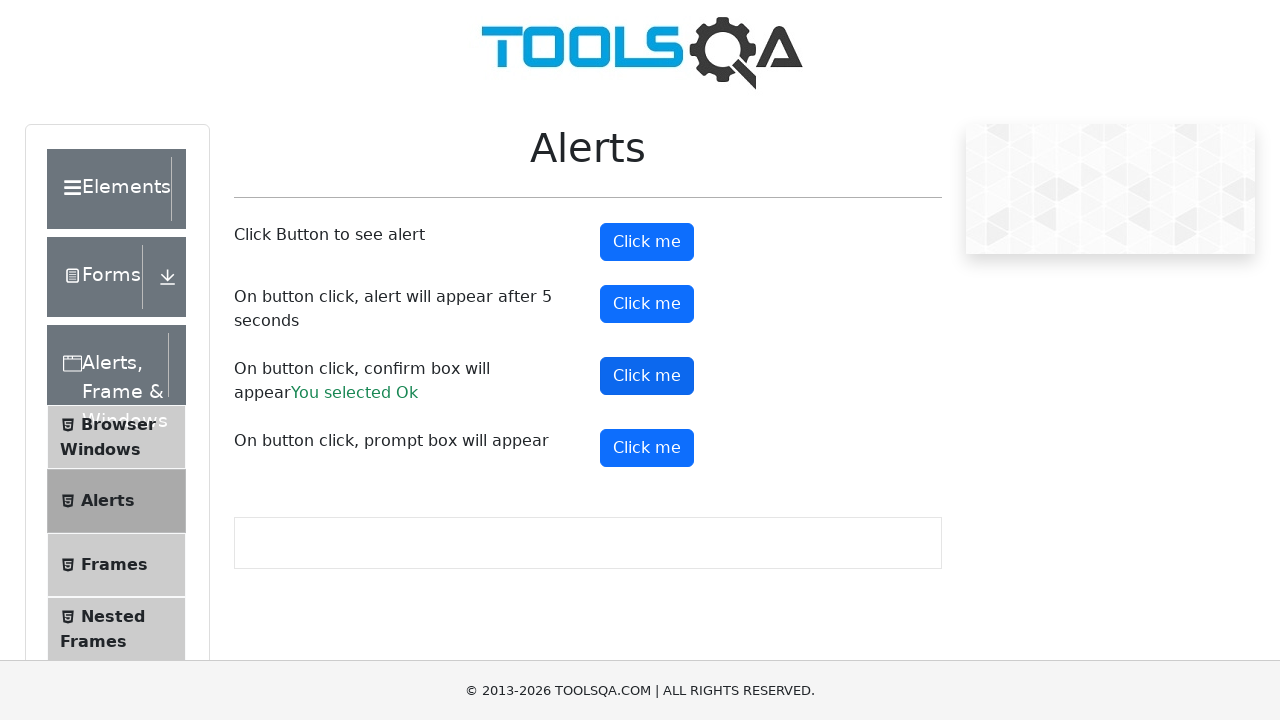

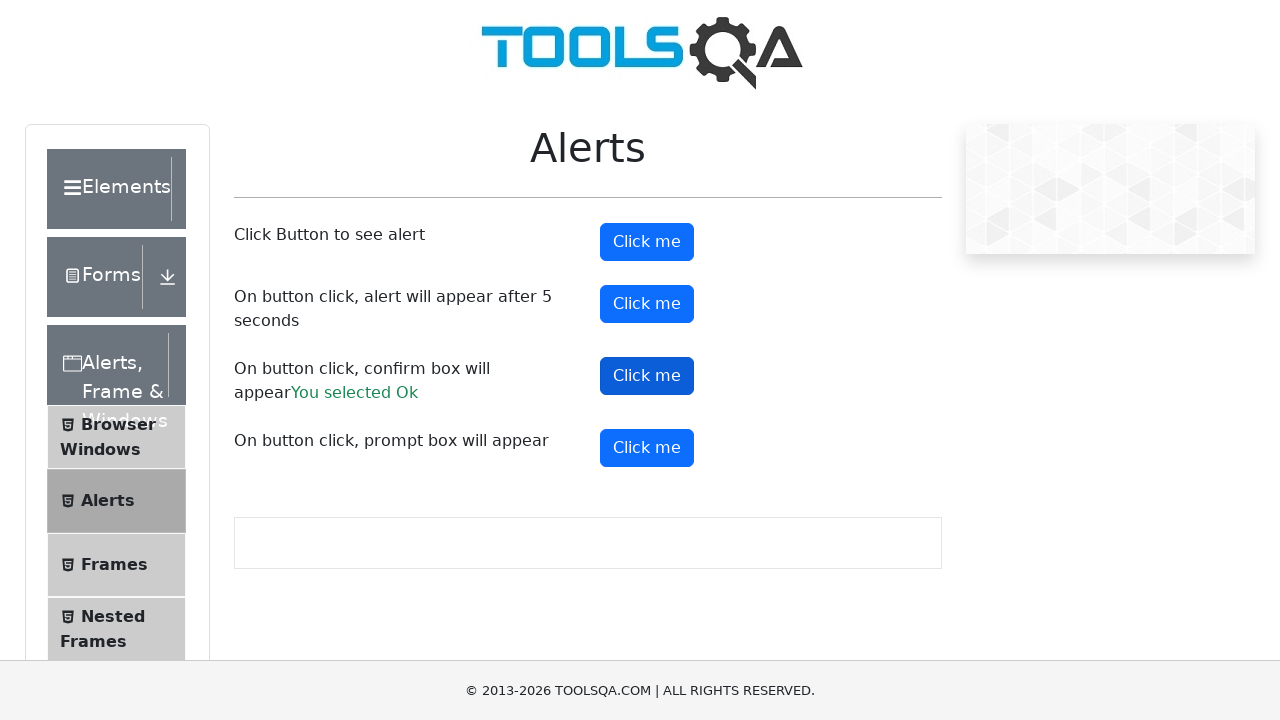